Tests navigation to the Book Store section by scrolling down, clicking the Book Store card and verifying the URL

Starting URL: https://demoqa.com

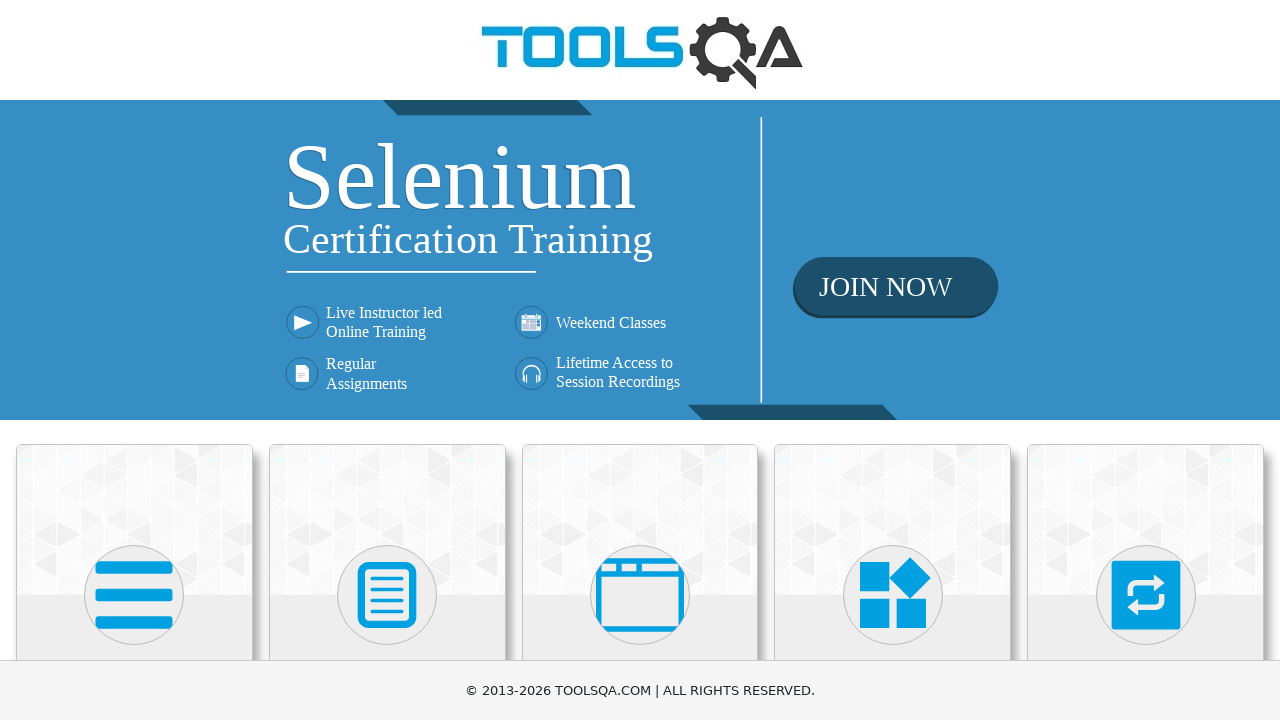

Books card is visible on the page
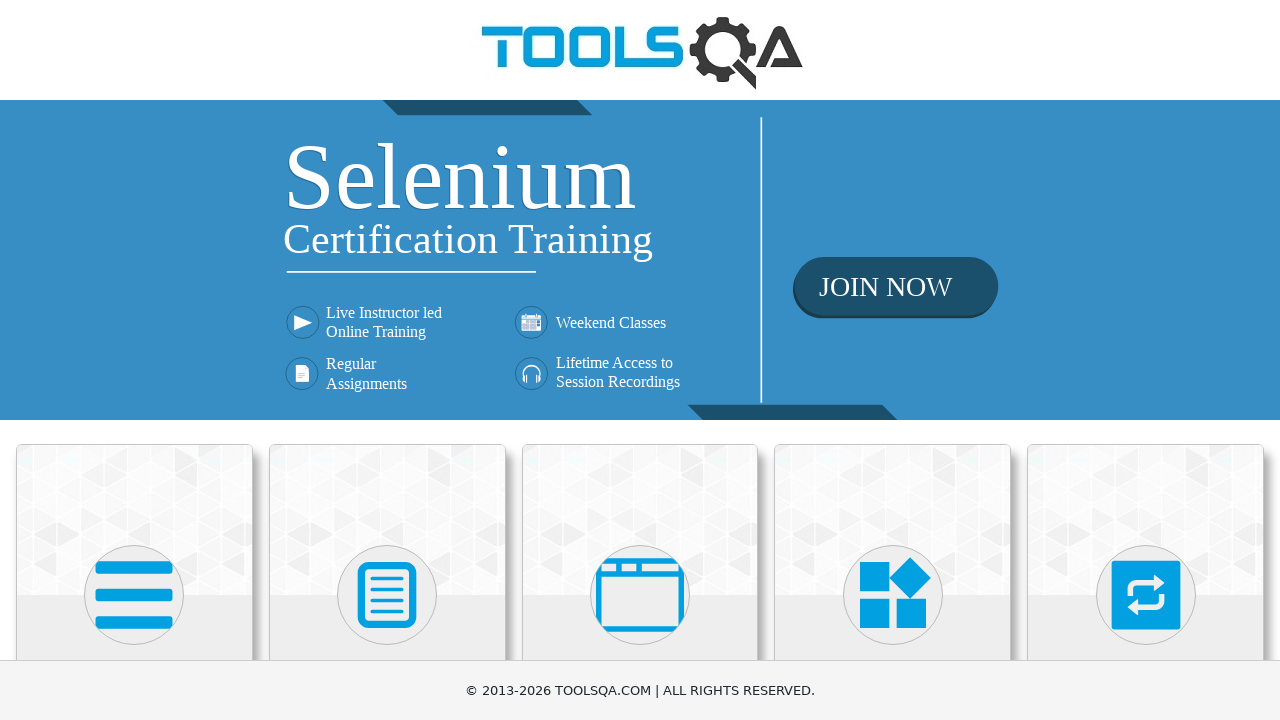

Scrolled down to the bottom of the page to make Books card clickable
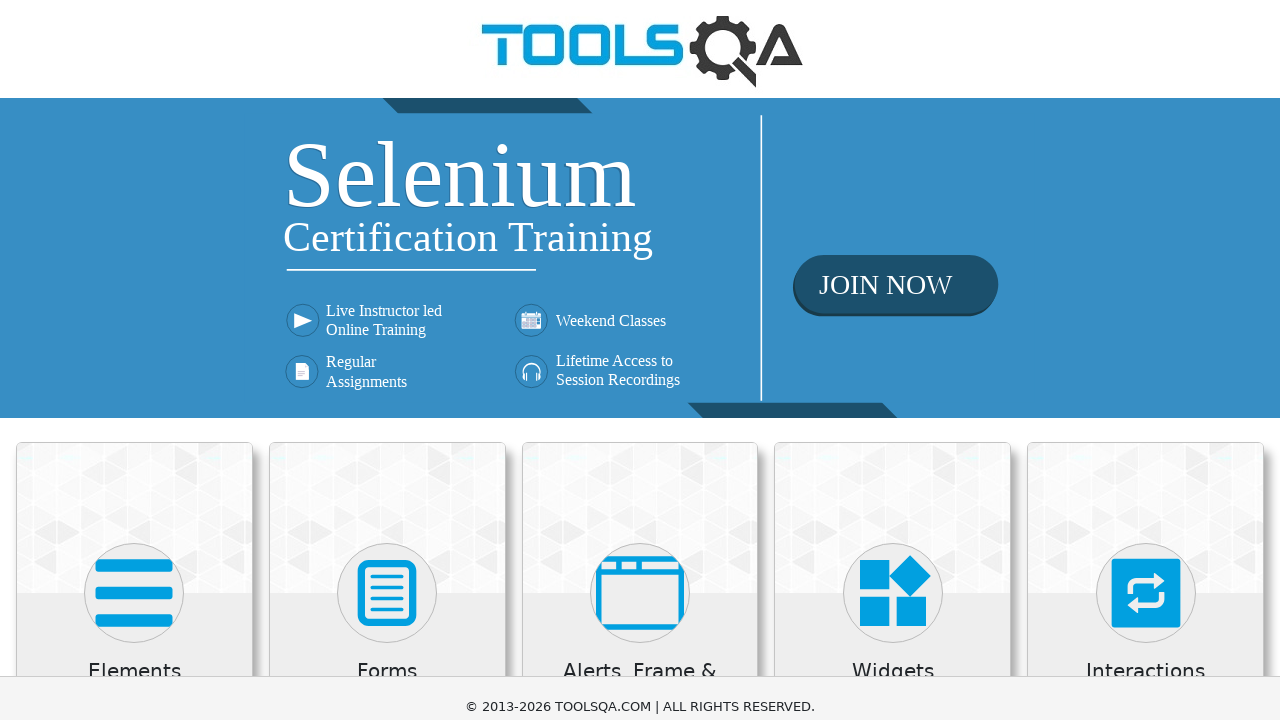

Clicked the Books card at (134, 461) on xpath=//h5[contains(text(), 'Book')]
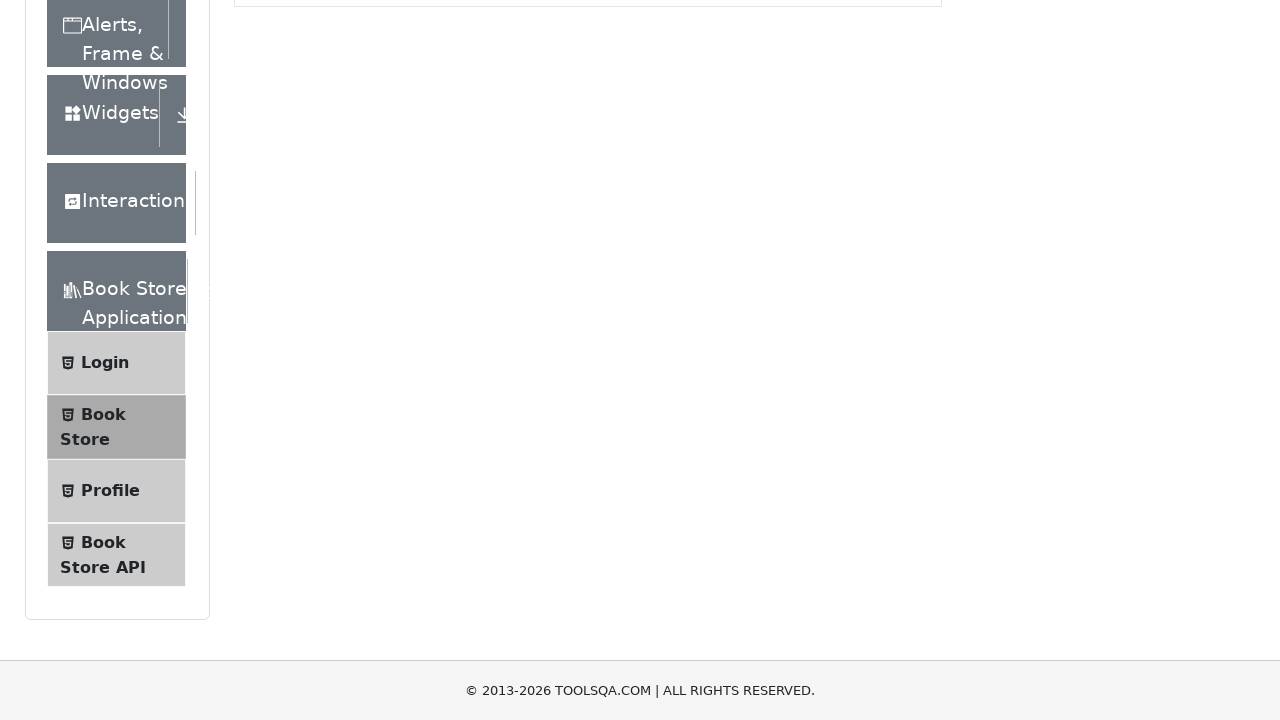

Waited for navigation to books page URL
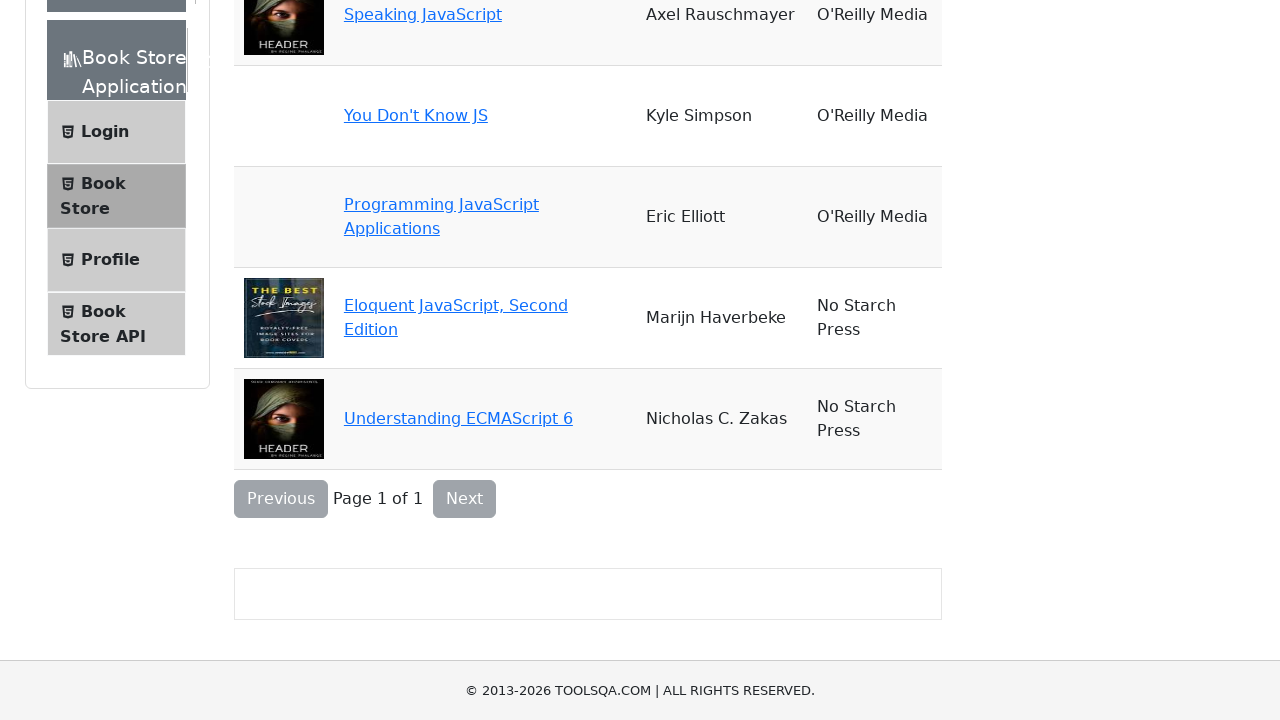

Verified URL is https://demoqa.com/books
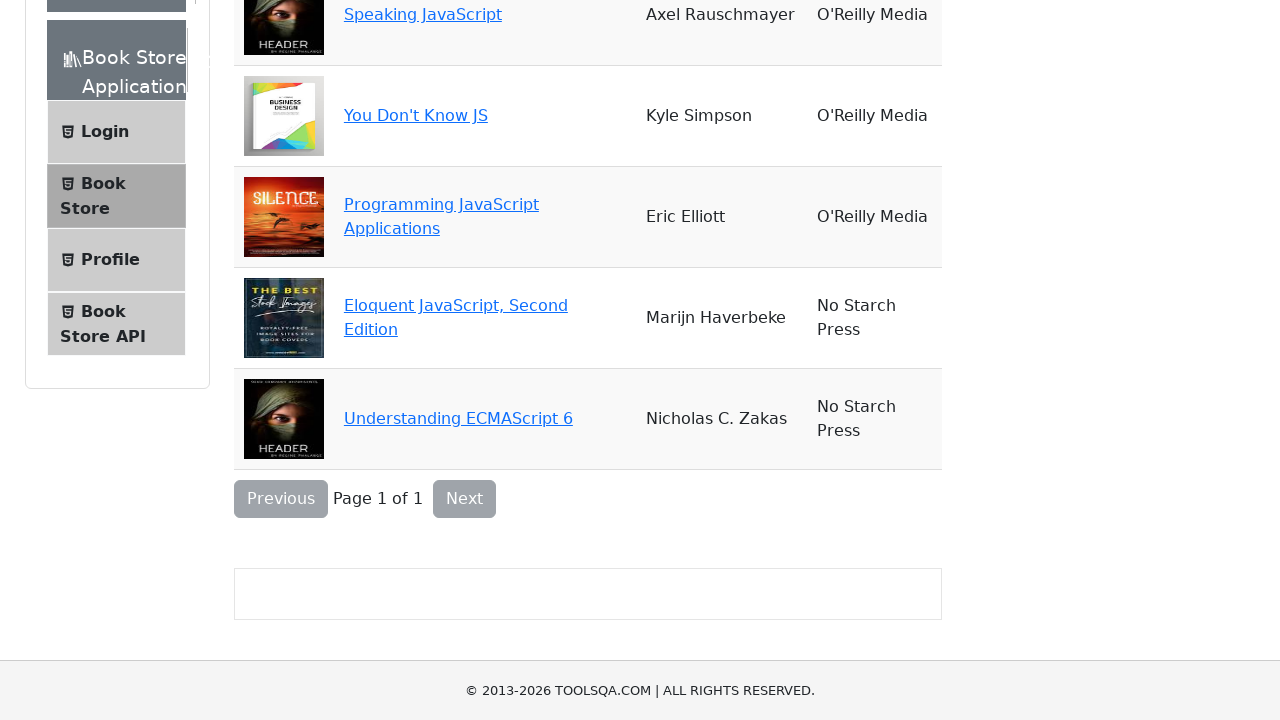

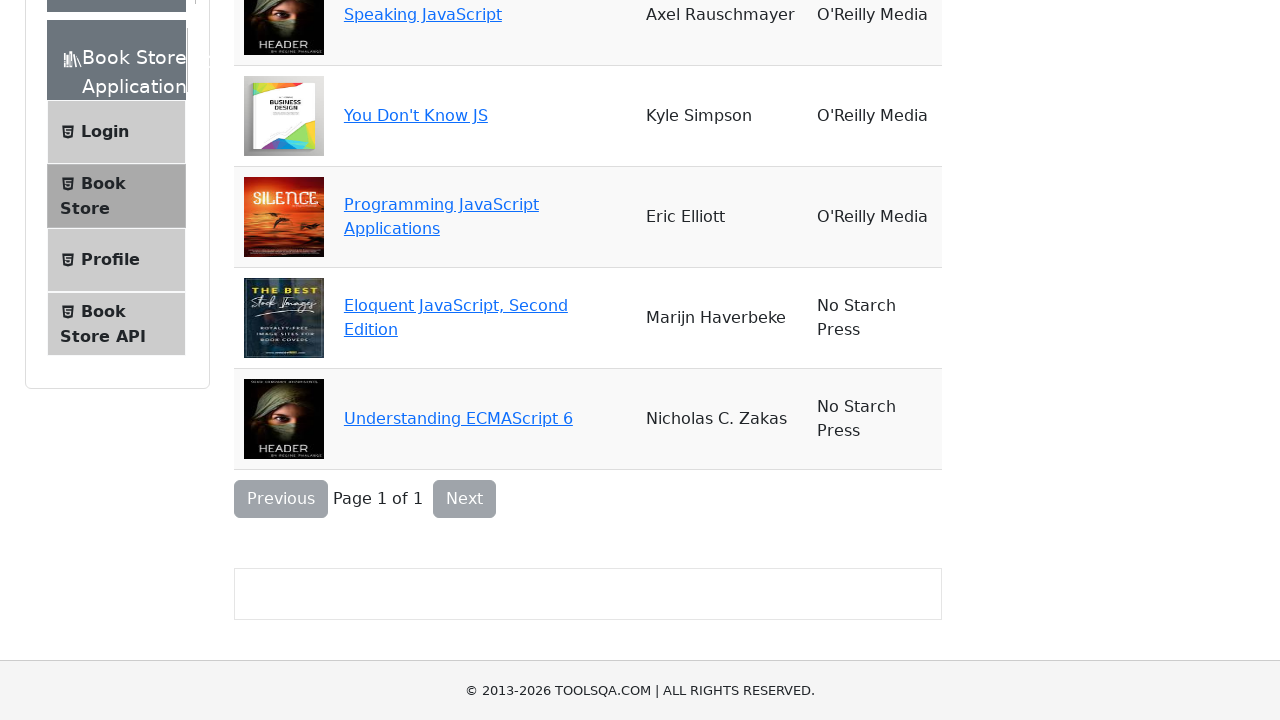